Navigates to the Selenium website and verifies the page loads by checking the current URL

Starting URL: https://www.selenium.dev/

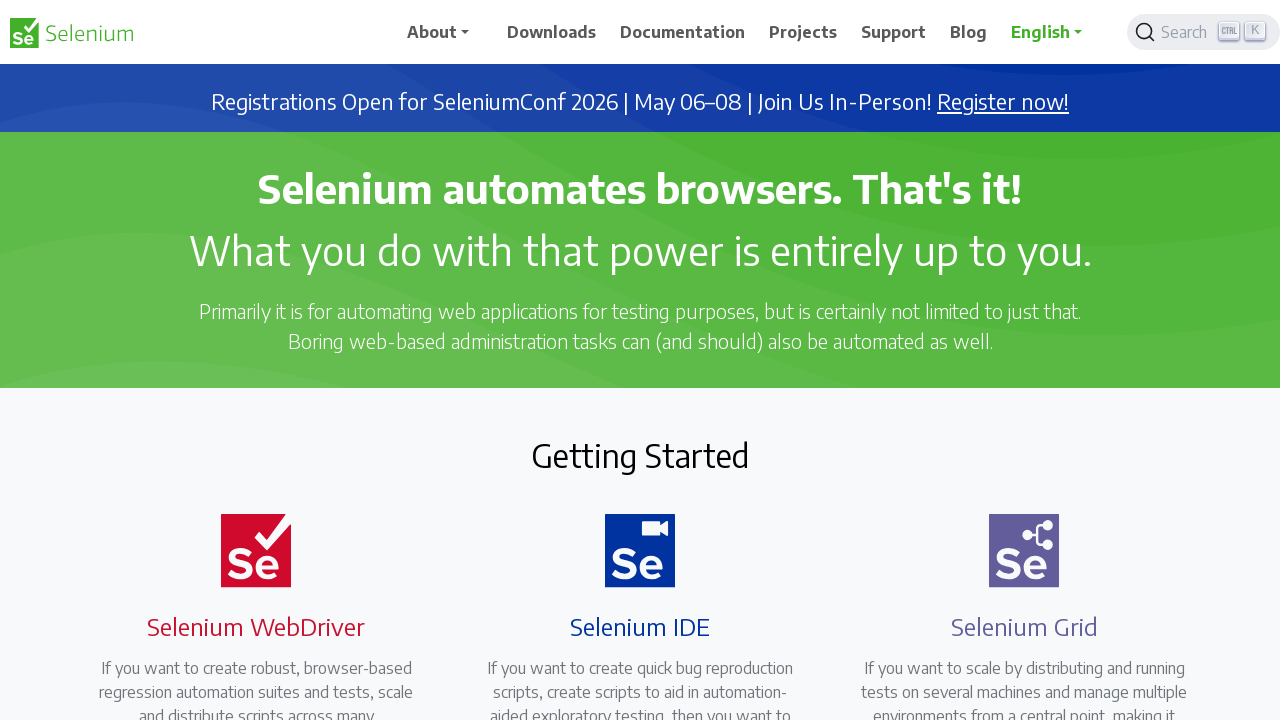

Set viewport size to 1920x1080
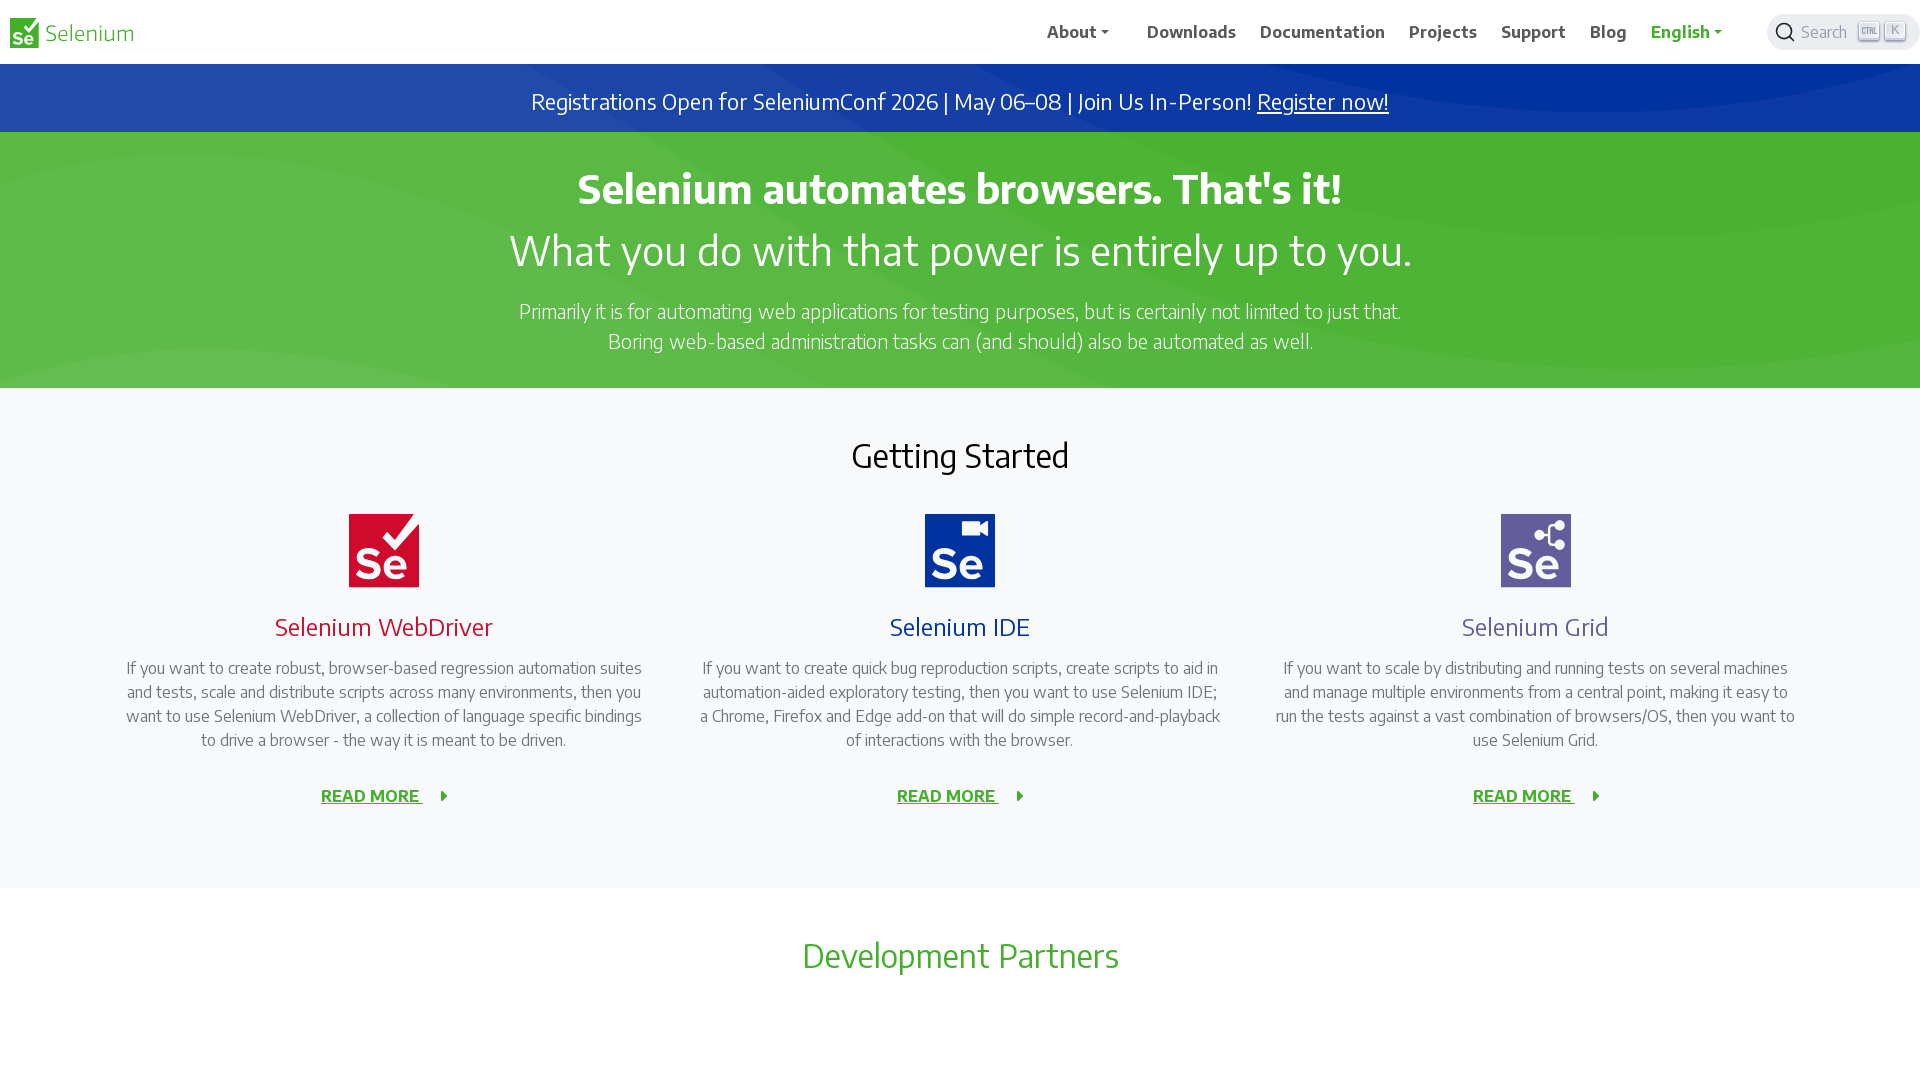

Retrieved current URL: https://www.selenium.dev/
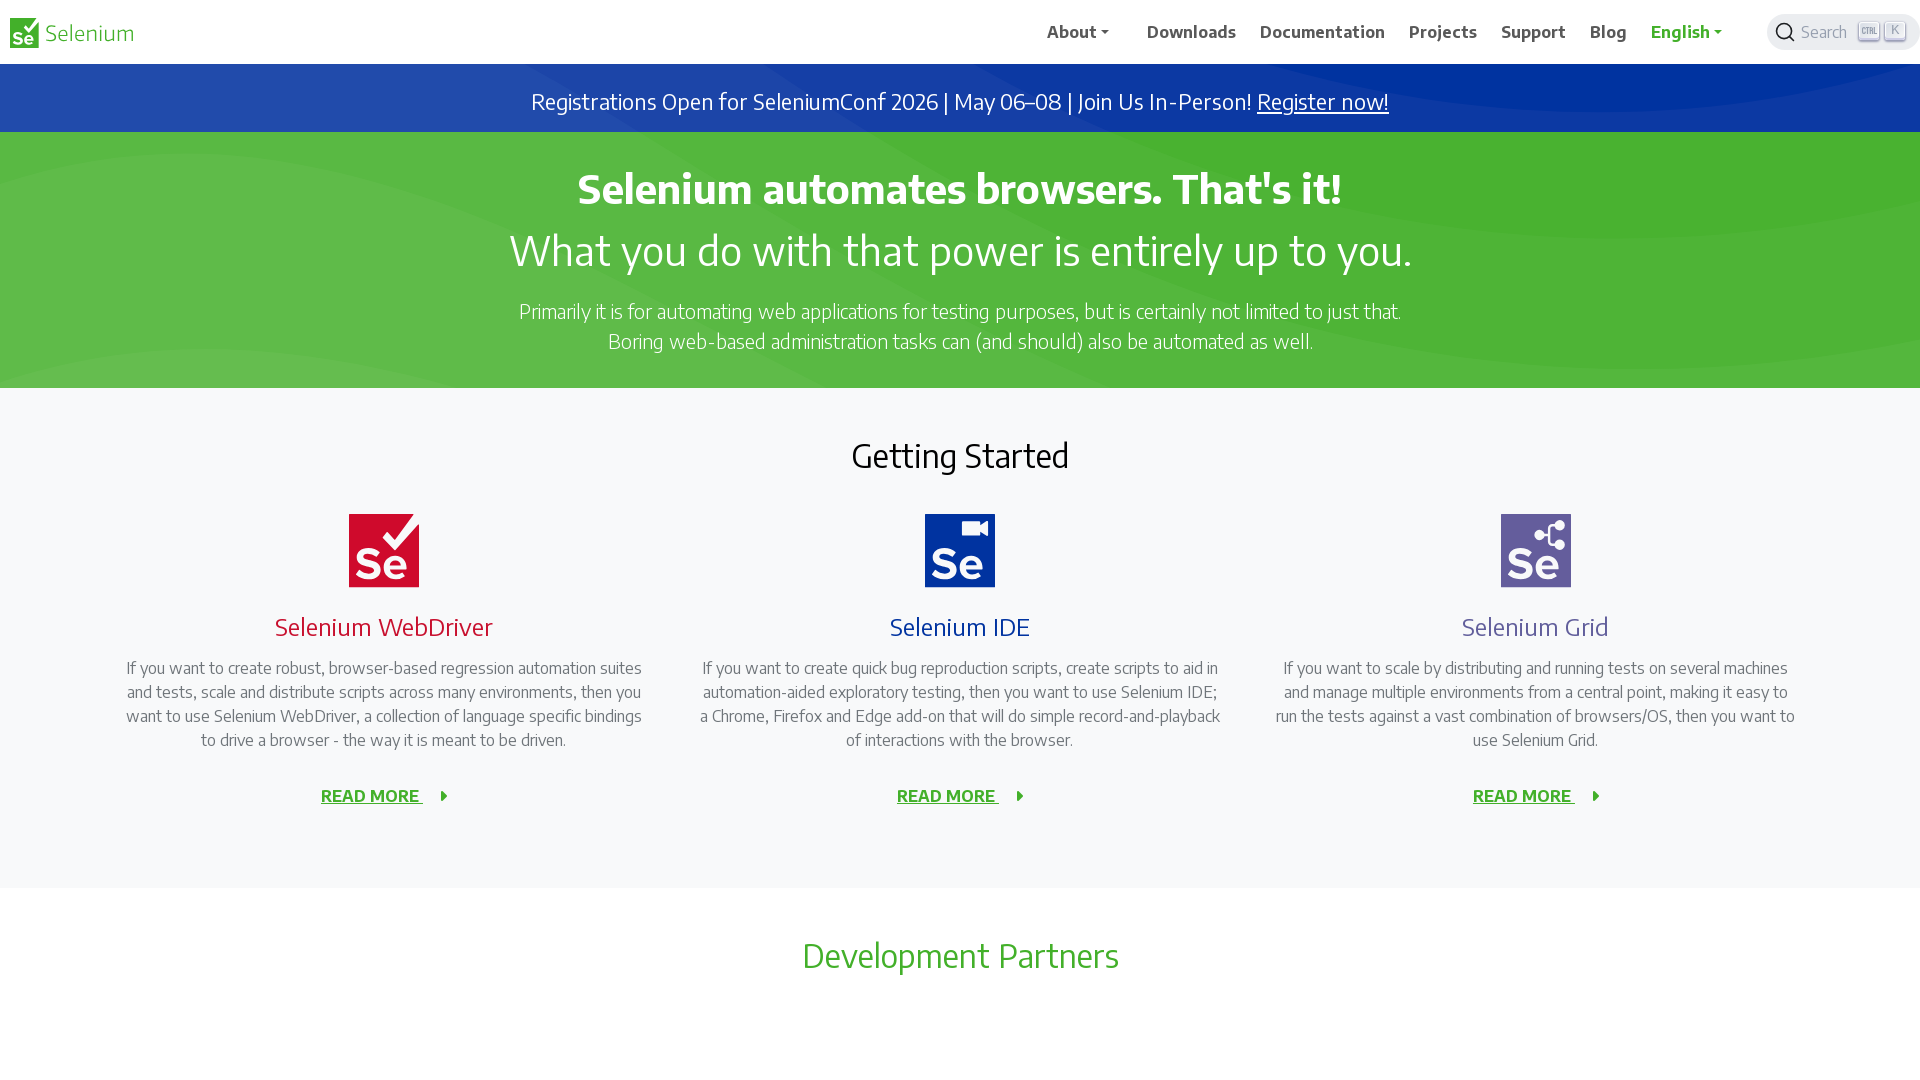

Page fully loaded (domcontentloaded state reached)
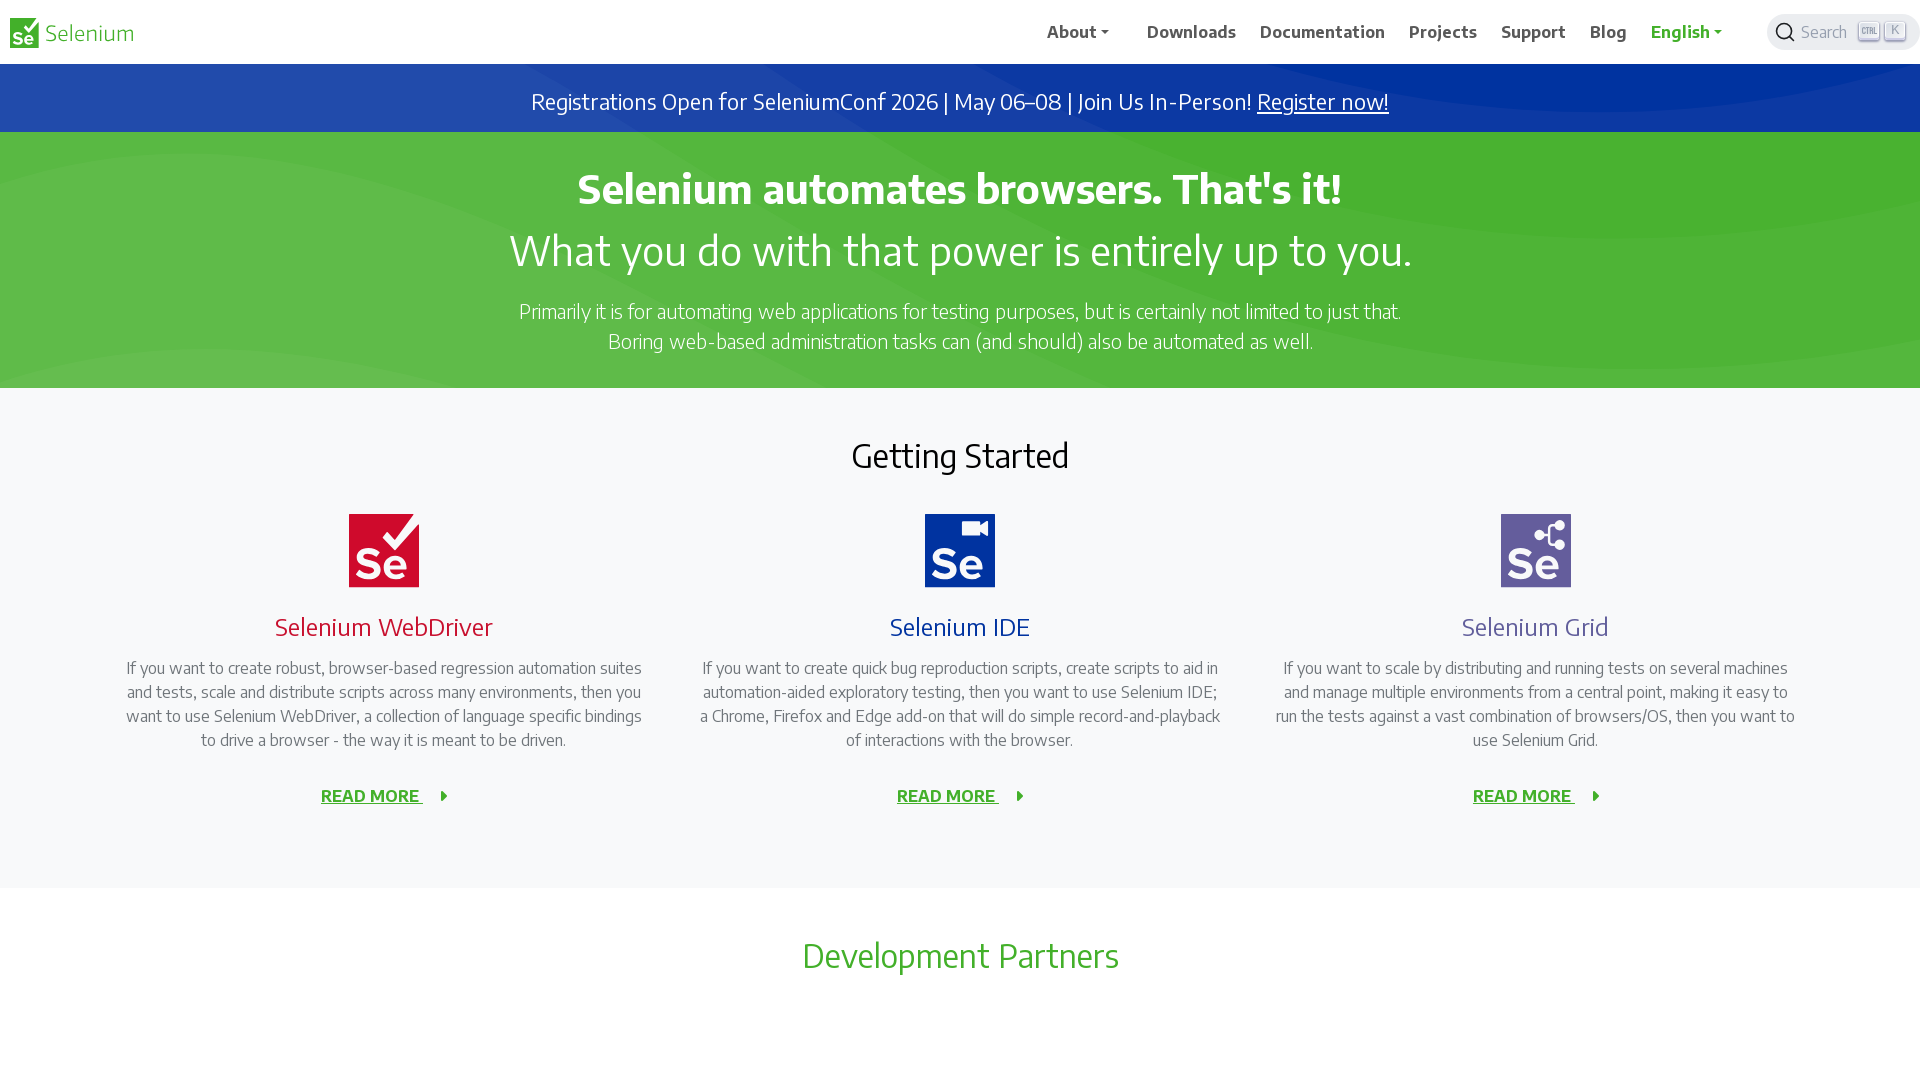

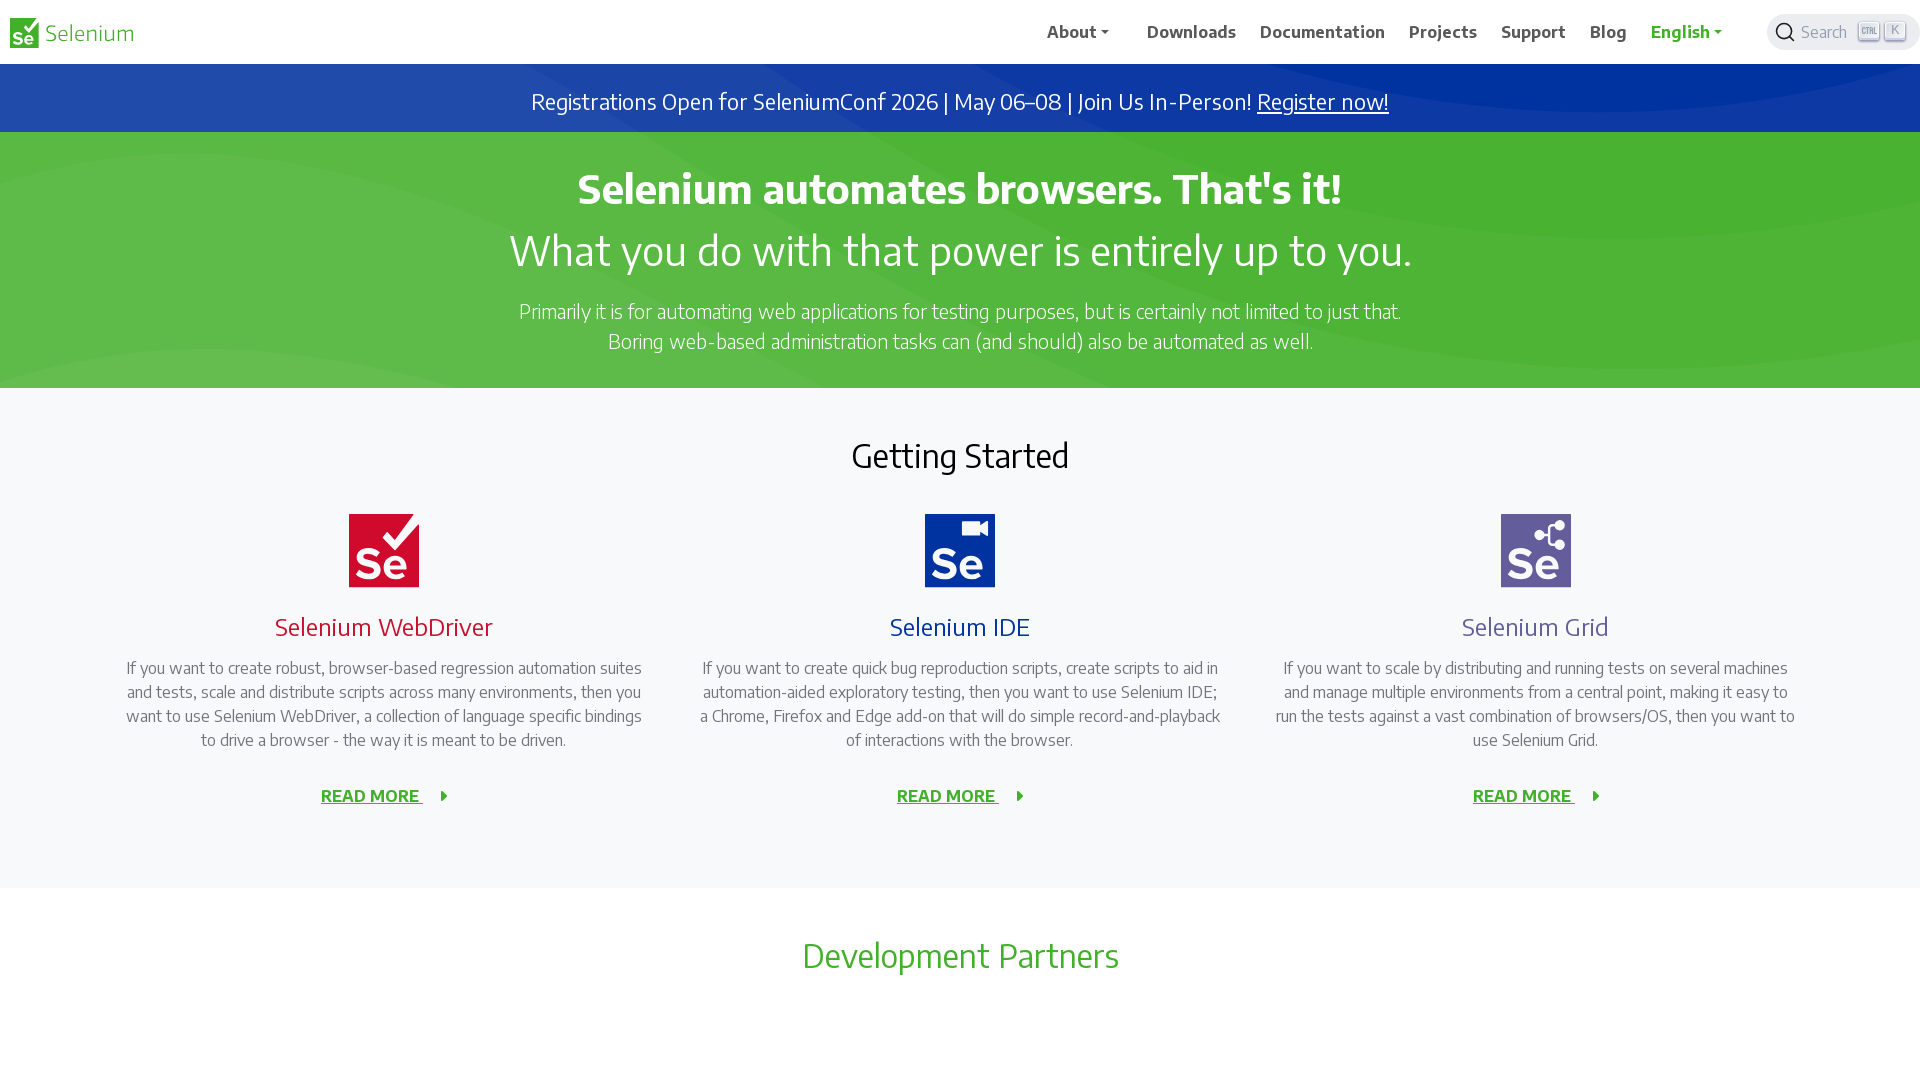